Tests navigation by clicking the Login nav link, then clicking the Home nav link to return to the home page.

Starting URL: https://carsphere.onrender.com/

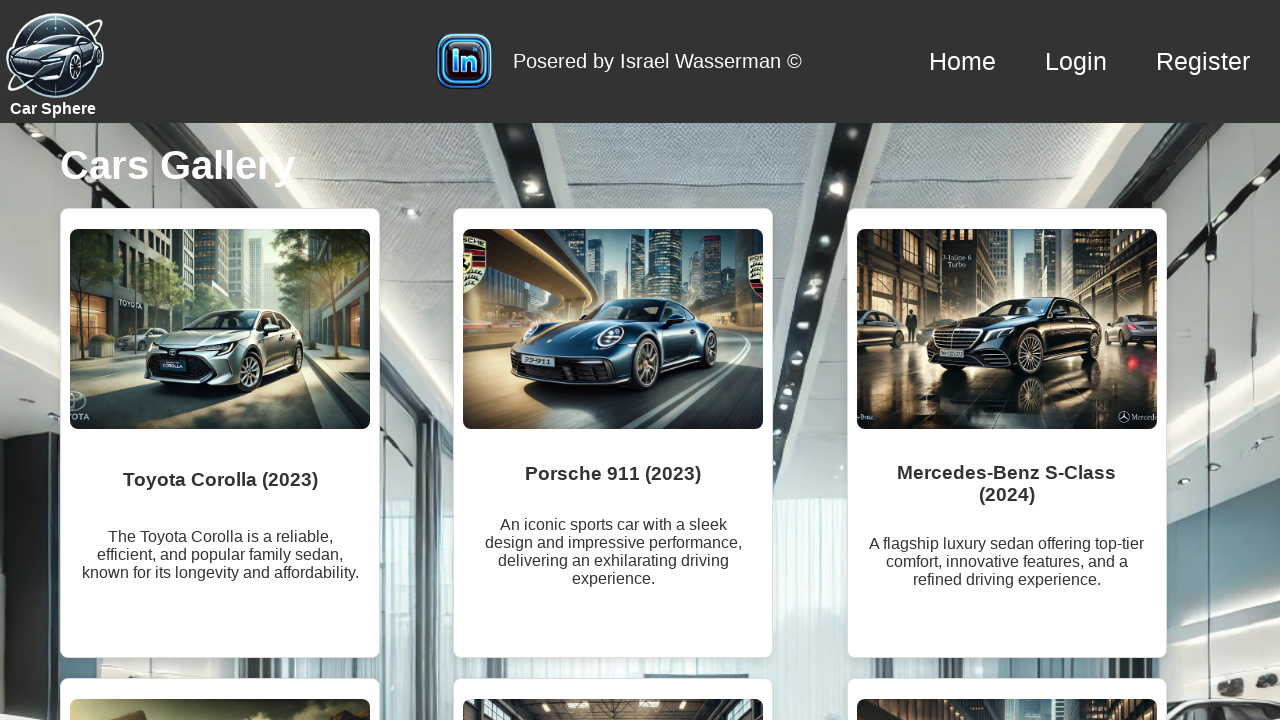

Clicked Login navigation link at (1076, 61) on xpath=//nav/a[contains(text(), 'Login')]
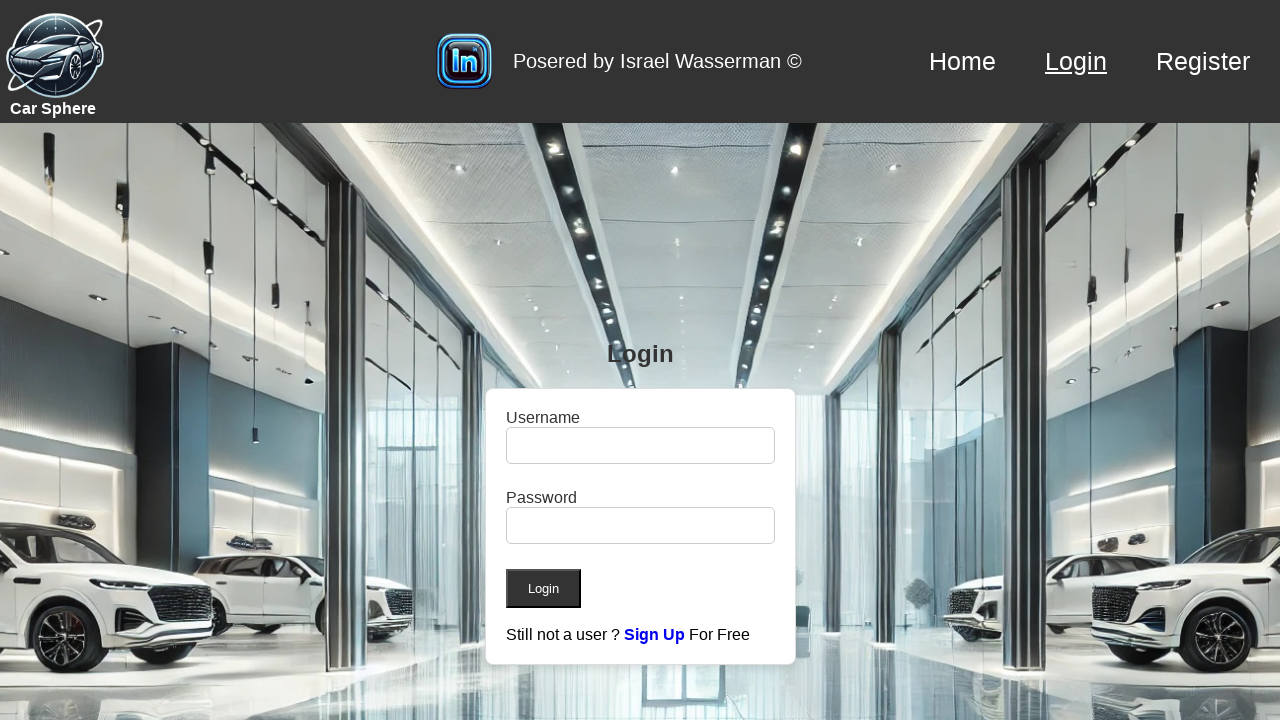

Navigation to Login page completed (networkidle)
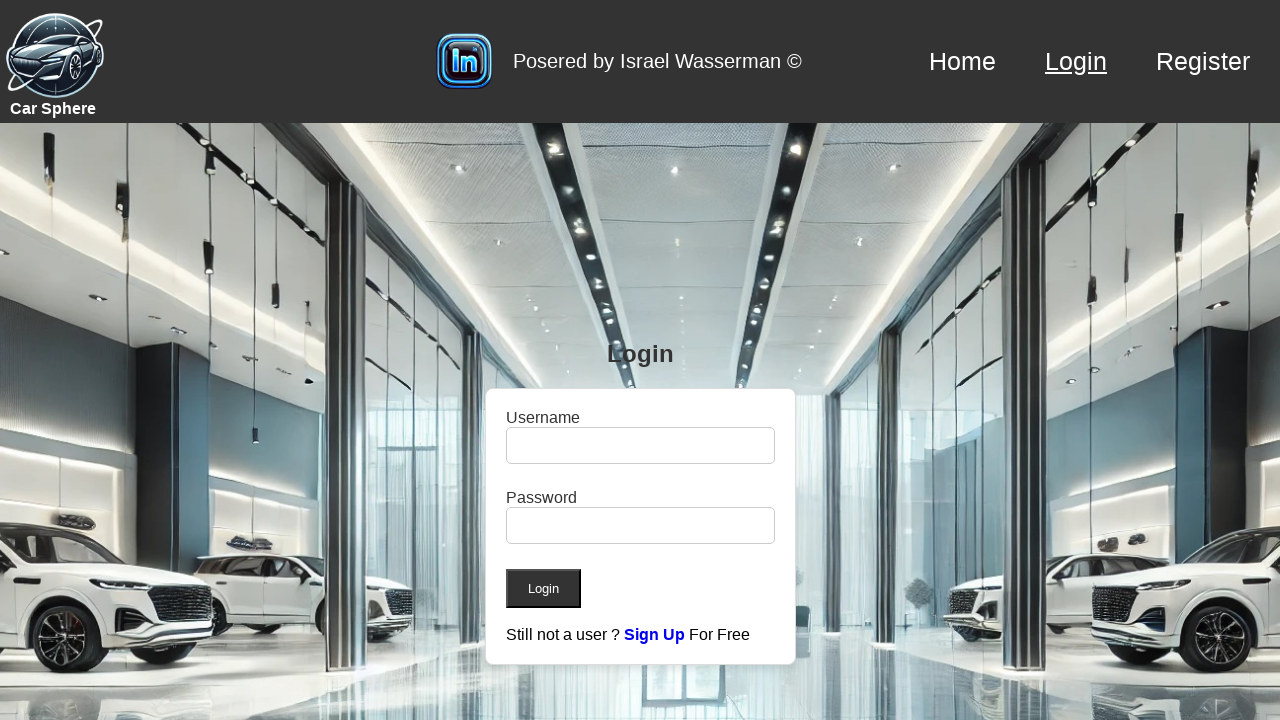

Clicked Home navigation link to return to home page at (962, 61) on xpath=//nav/a[contains(text(), 'Home')]
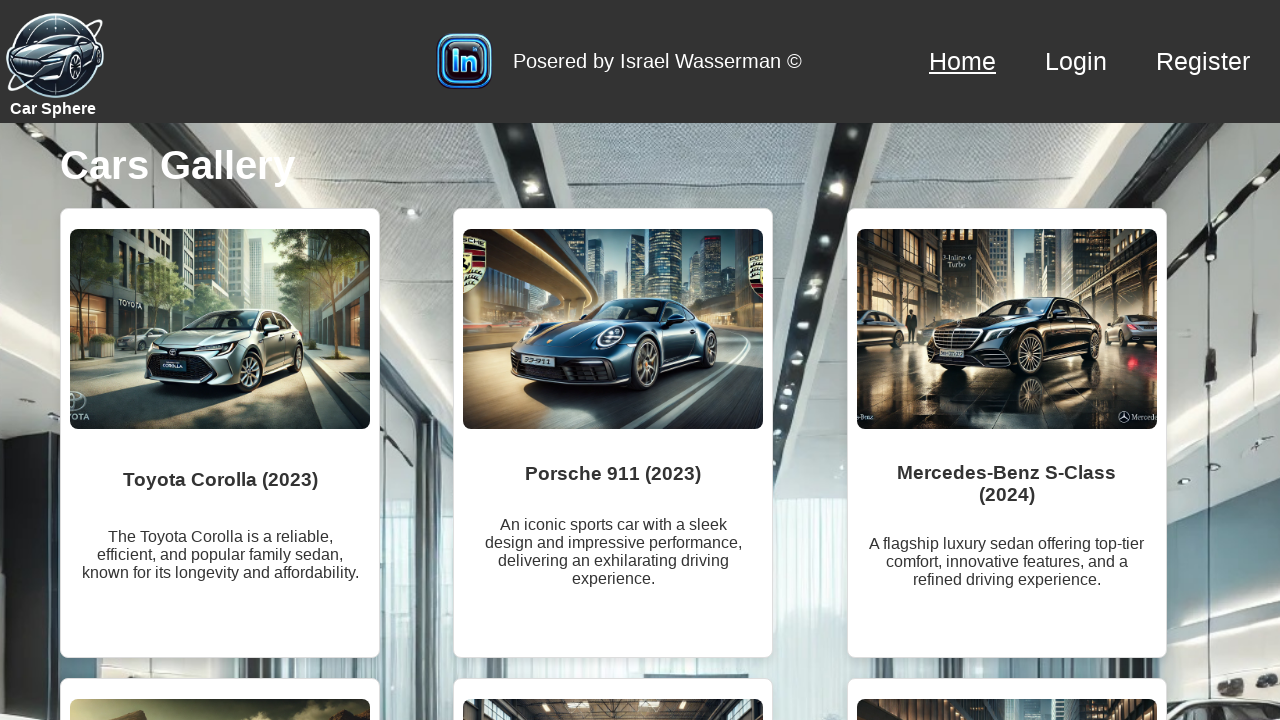

Navigation to Home page completed (networkidle)
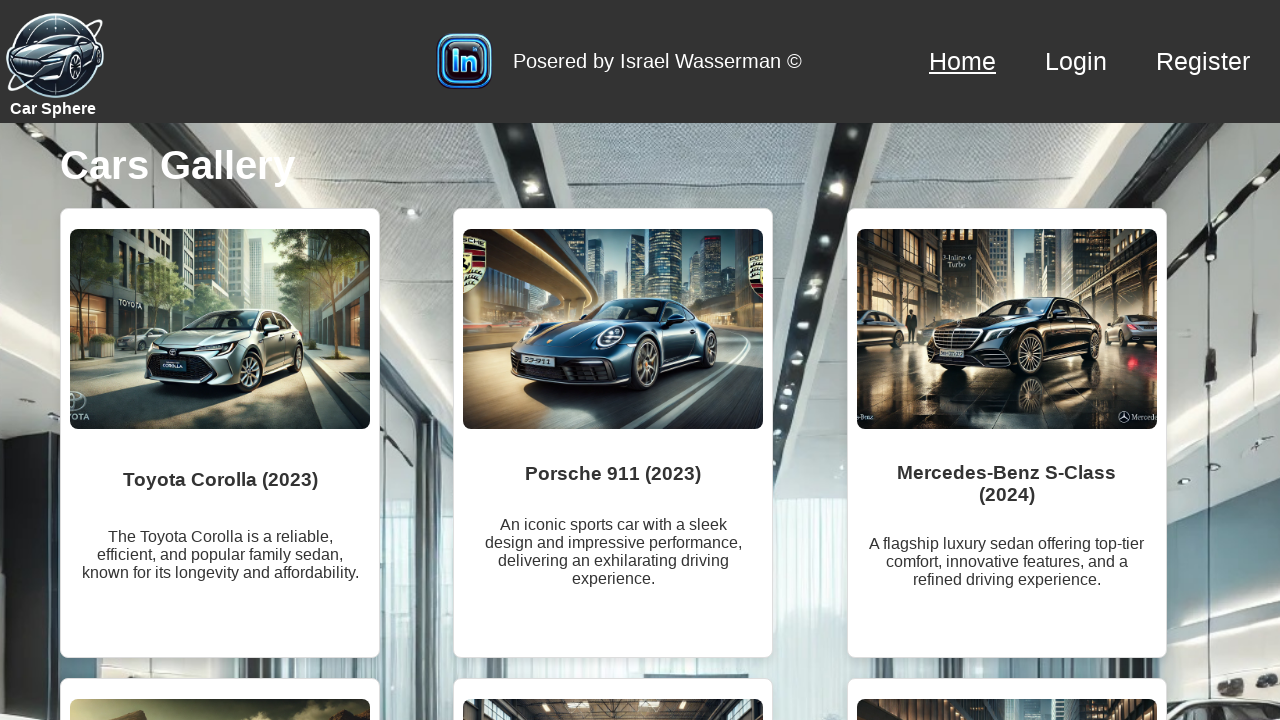

Verified we're back on home page - URL assertion passed
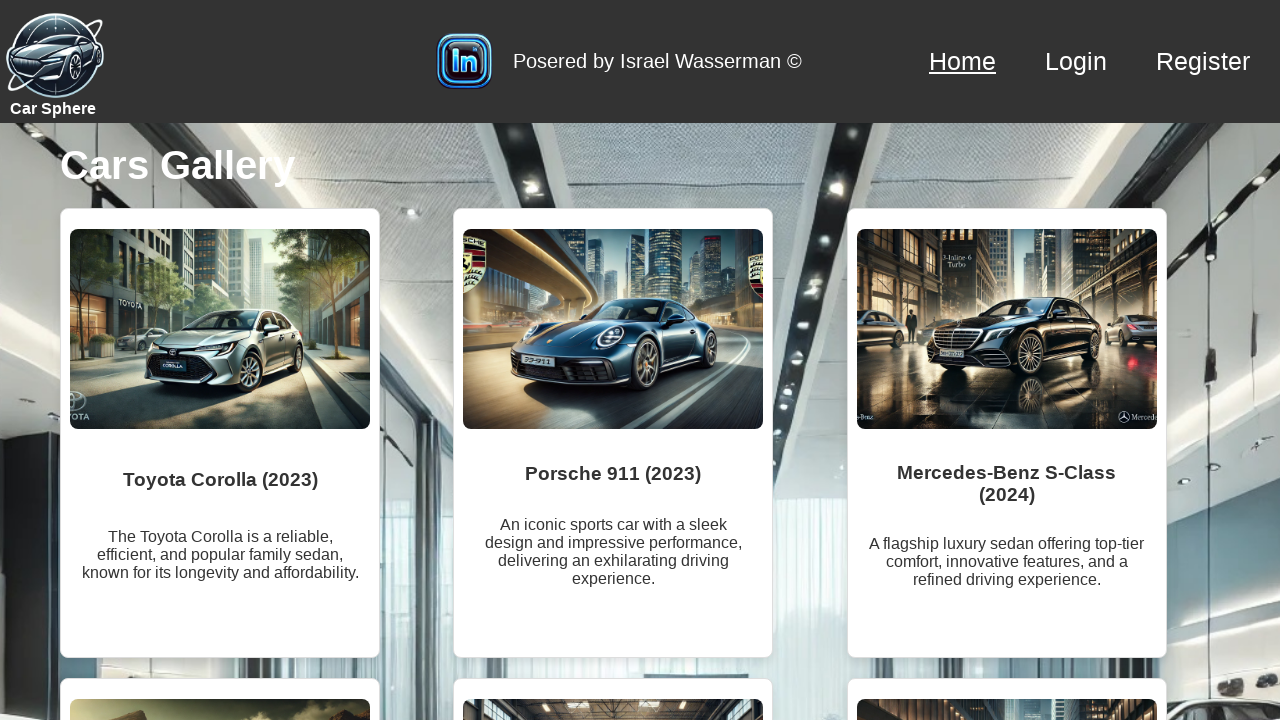

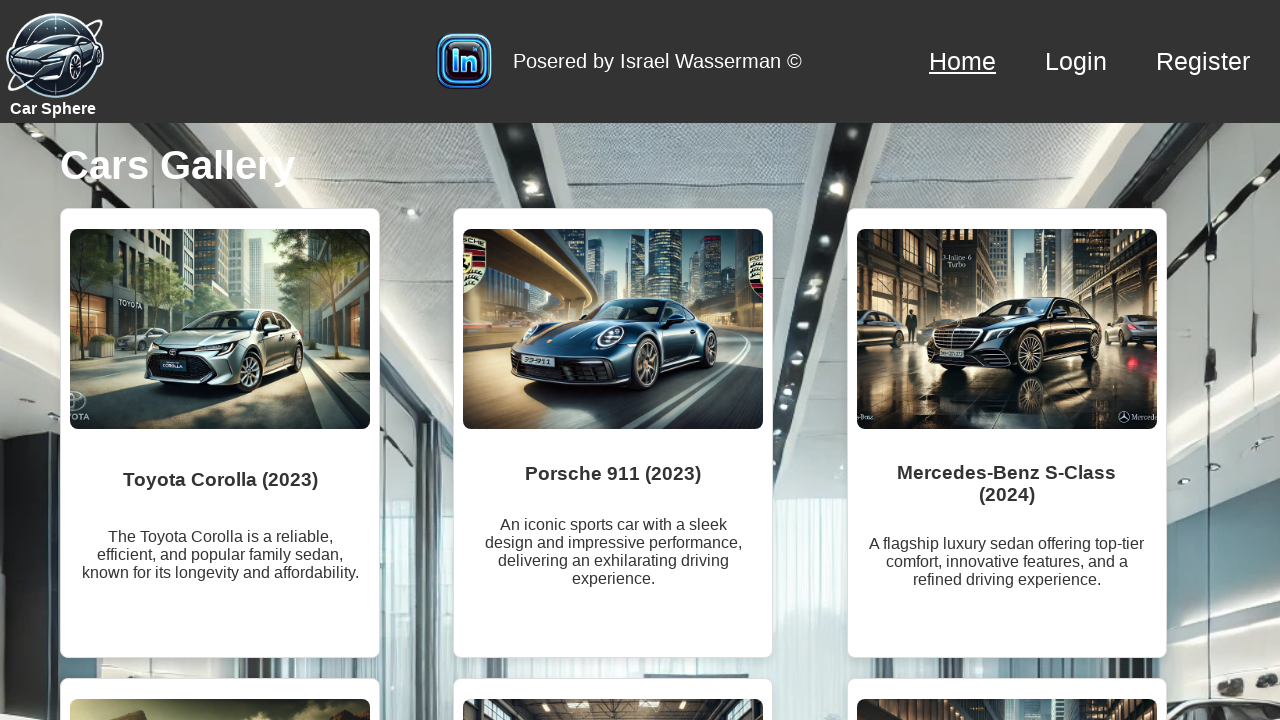